Navigates to Selenium WebDriver documentation page and verifies the page title

Starting URL: https://www.selenium.dev/documentation/en/webdriver/

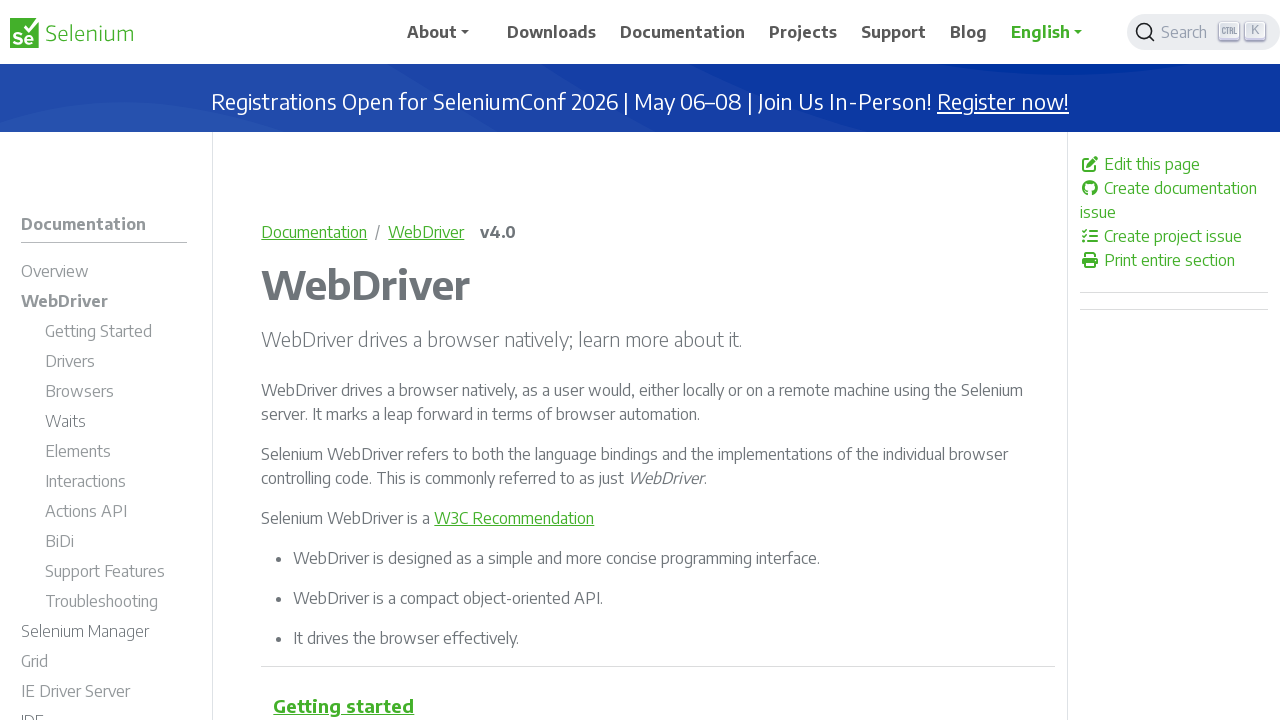

Navigated to Selenium WebDriver documentation page
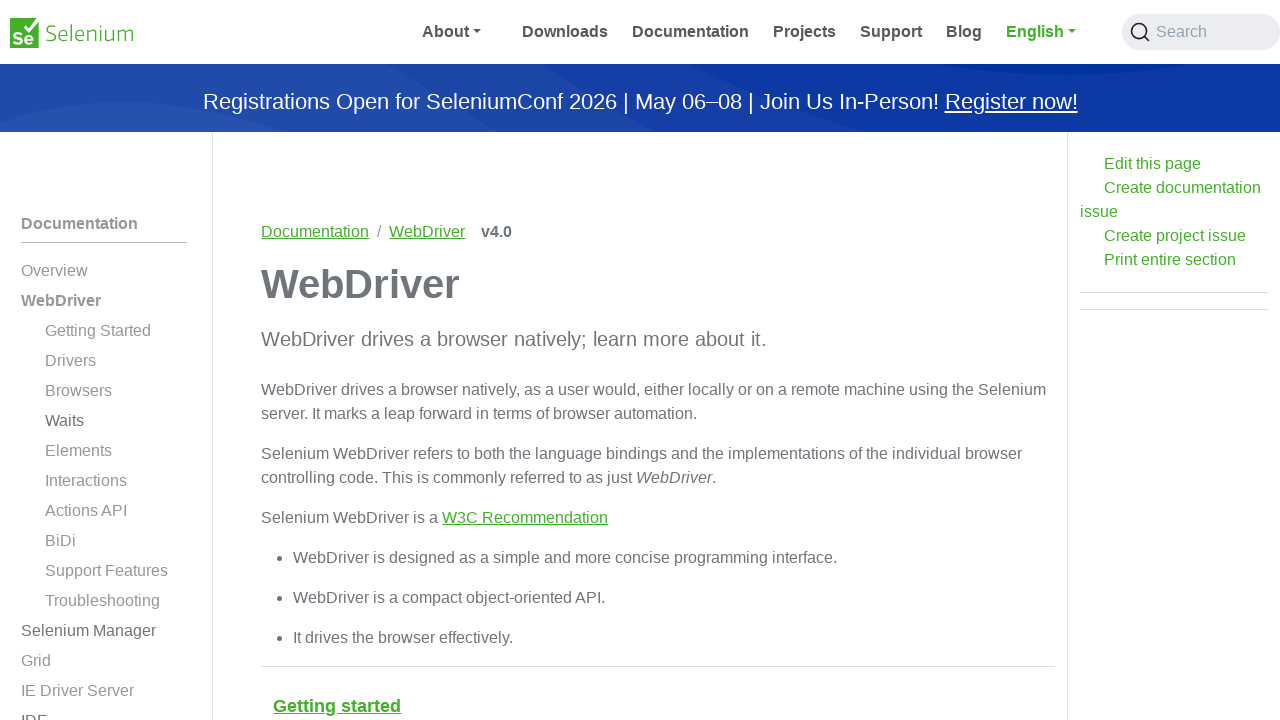

Verified page title is 'WebDriver | Selenium'
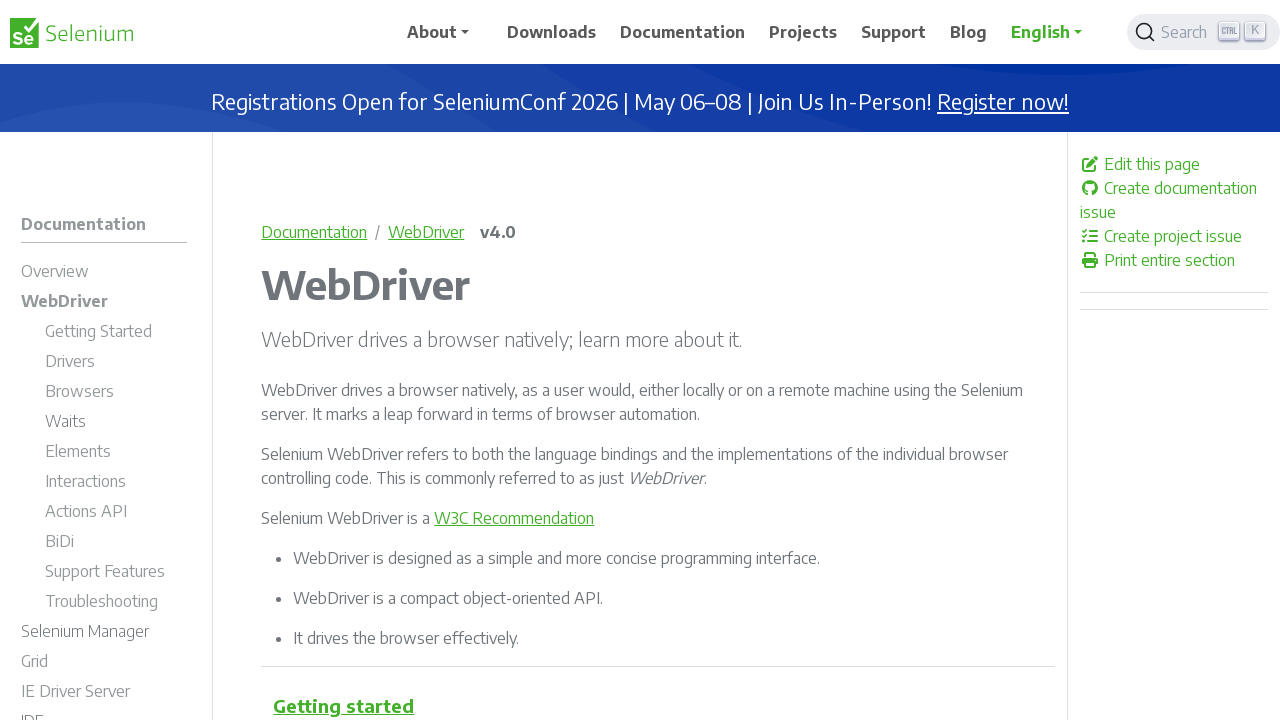

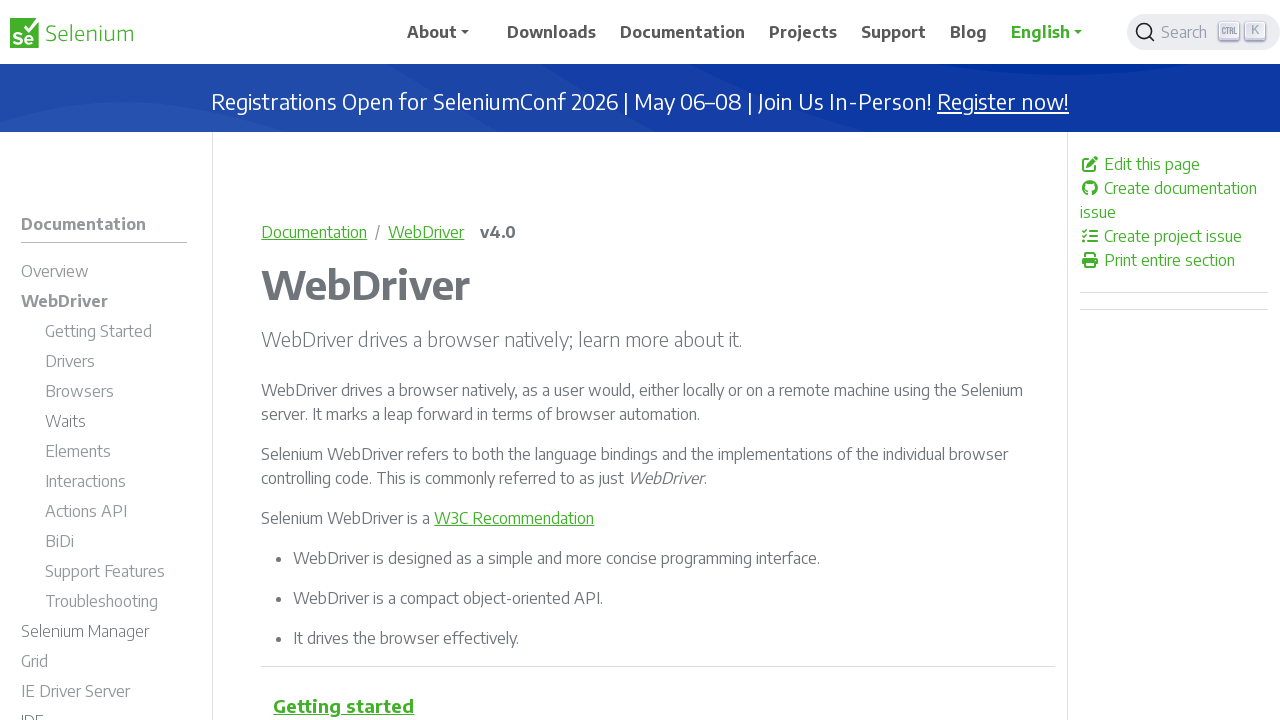